Tests that todo data persists after page reload

Starting URL: https://demo.playwright.dev/todomvc

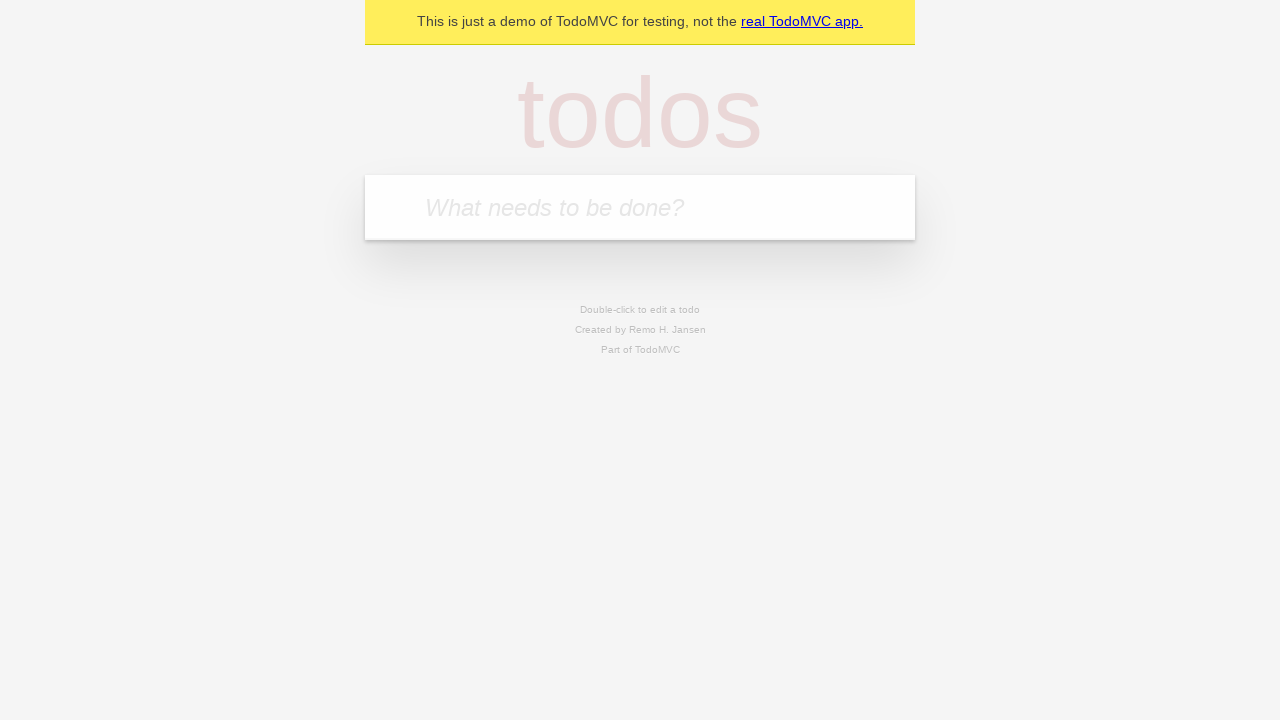

Filled todo input with 'buy some cheese' on internal:attr=[placeholder="What needs to be done?"i]
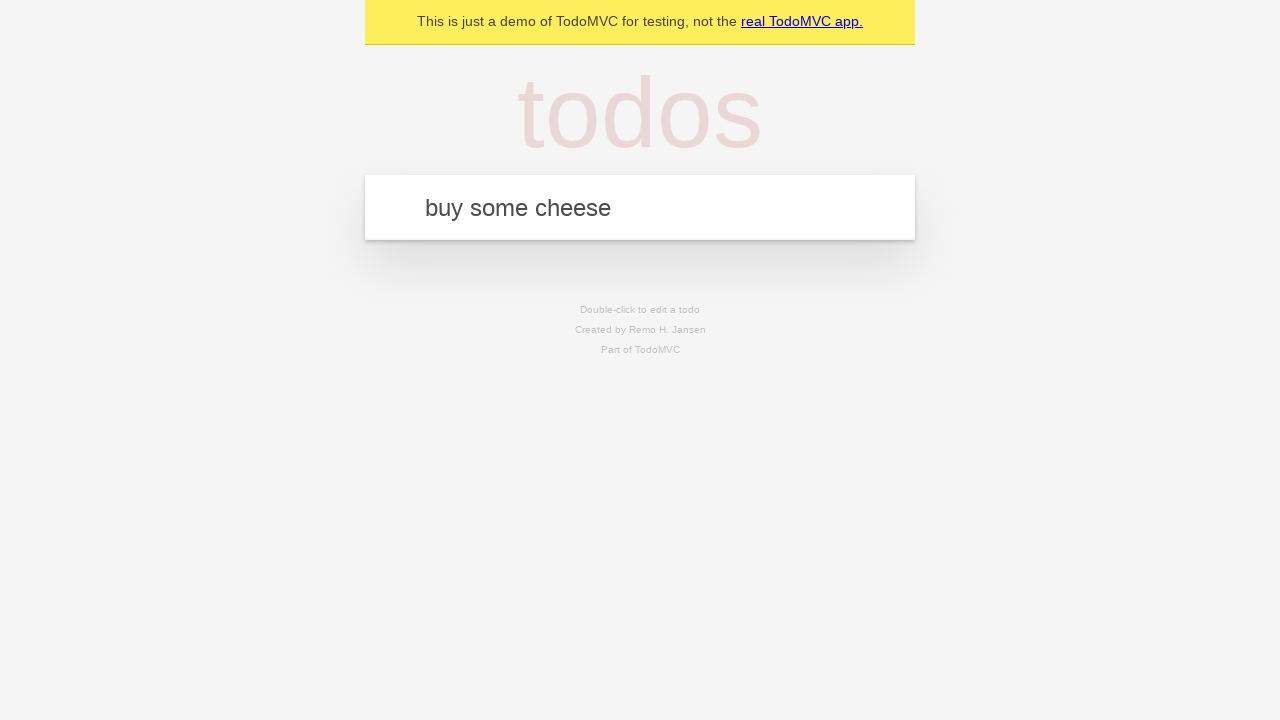

Pressed Enter to create todo 'buy some cheese' on internal:attr=[placeholder="What needs to be done?"i]
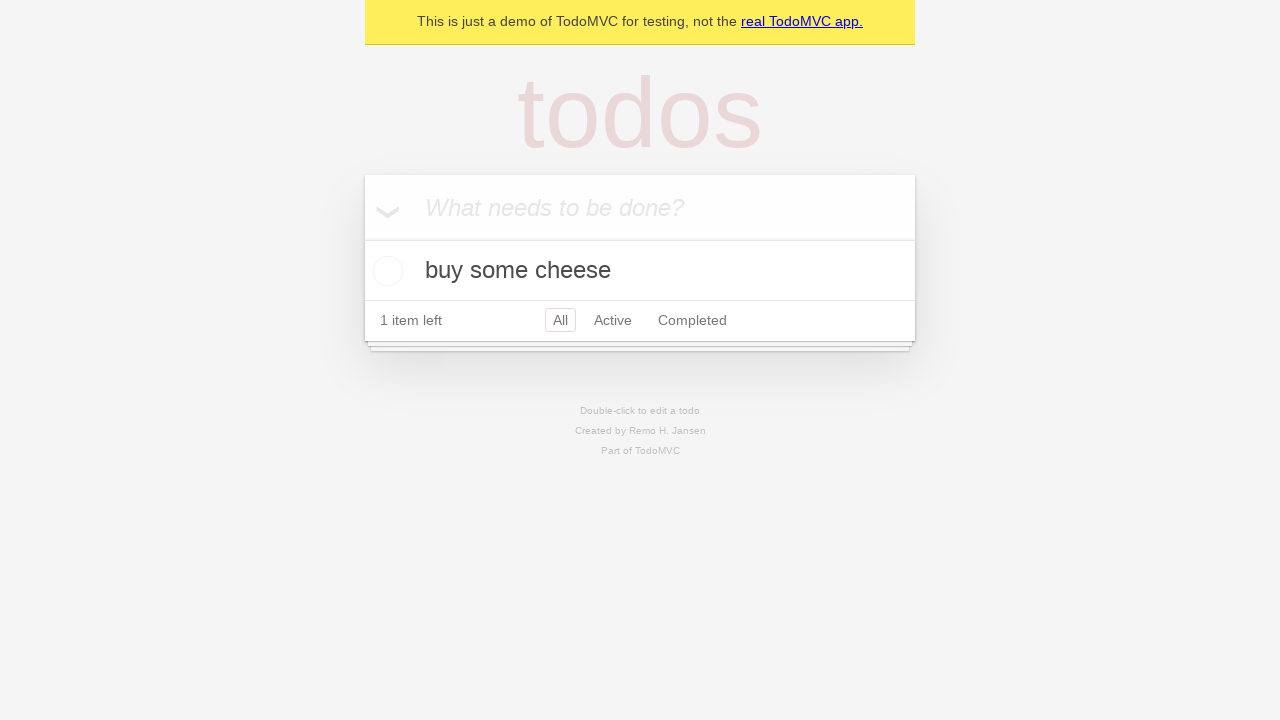

Filled todo input with 'feed the cat' on internal:attr=[placeholder="What needs to be done?"i]
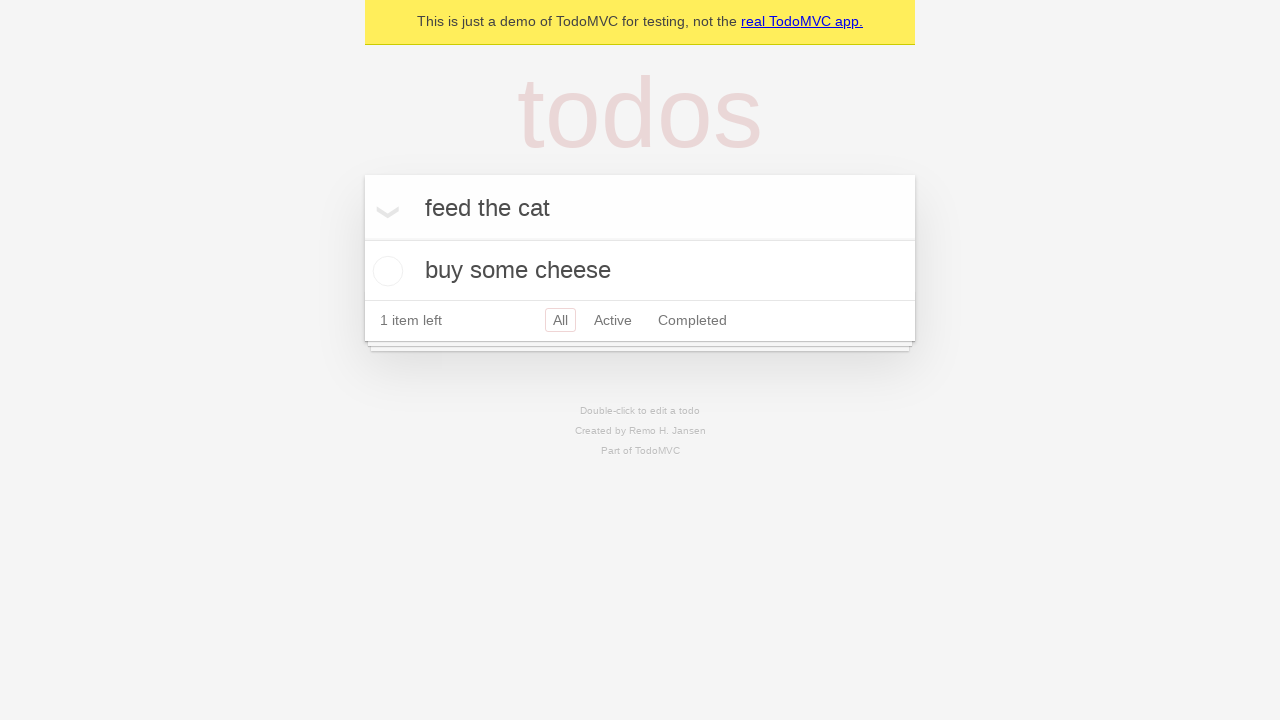

Pressed Enter to create todo 'feed the cat' on internal:attr=[placeholder="What needs to be done?"i]
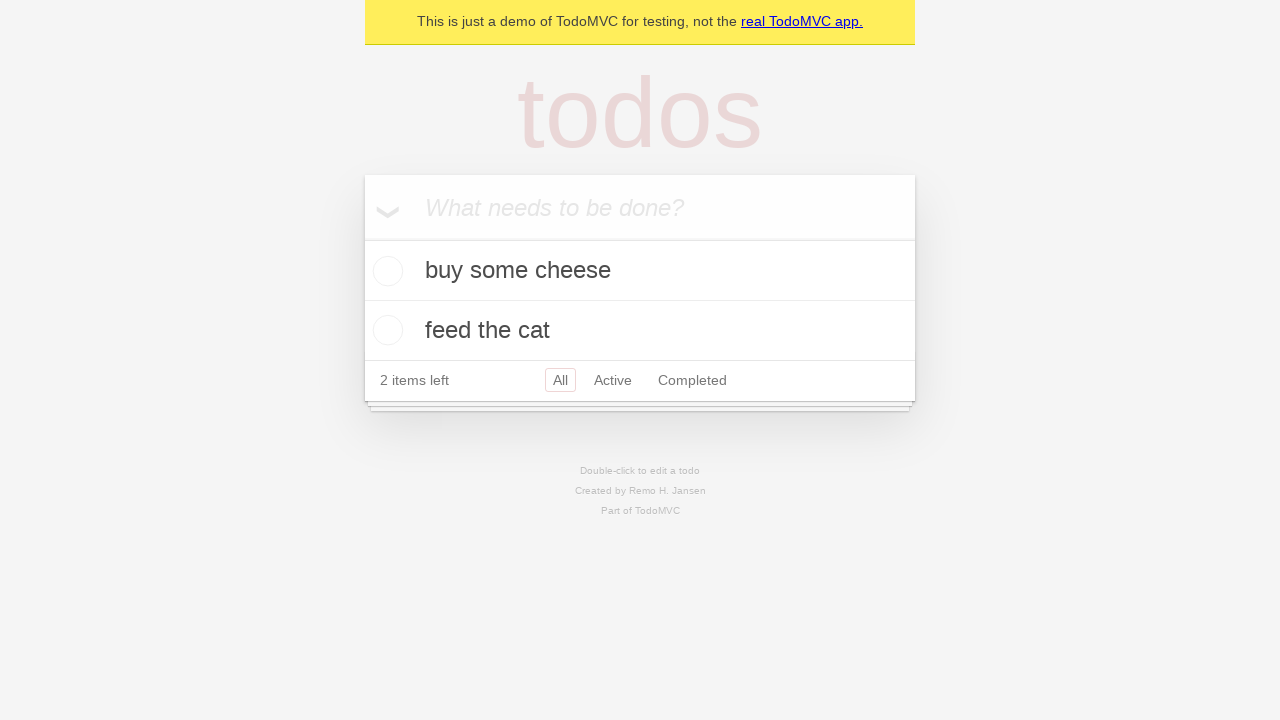

Checked the first todo item at (385, 271) on internal:testid=[data-testid="todo-item"s] >> nth=0 >> internal:role=checkbox
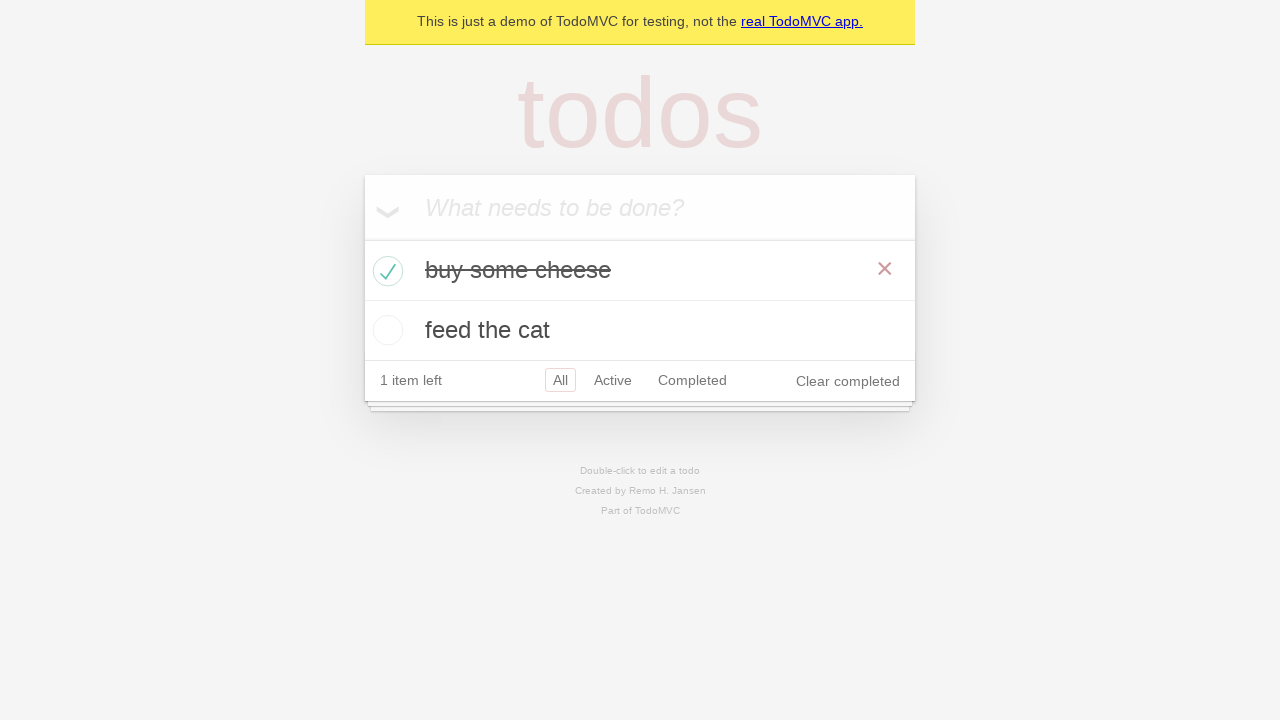

Reloaded the page
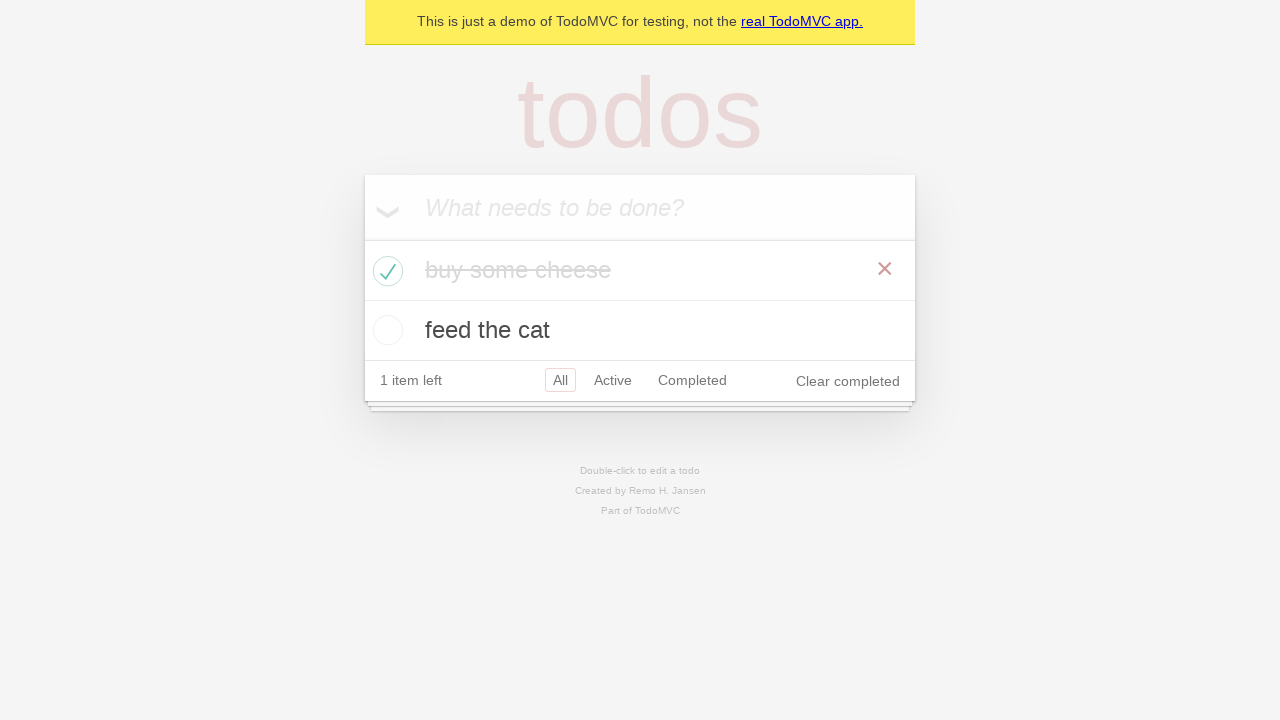

Todo items loaded after page reload
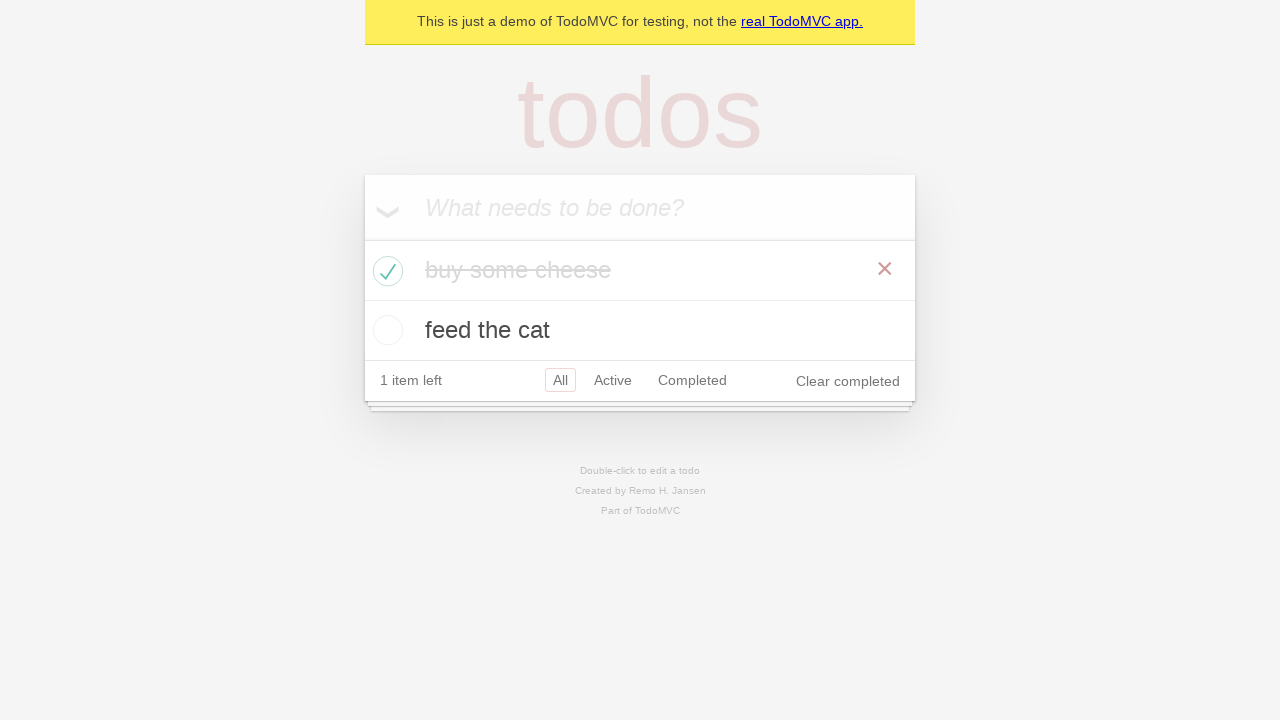

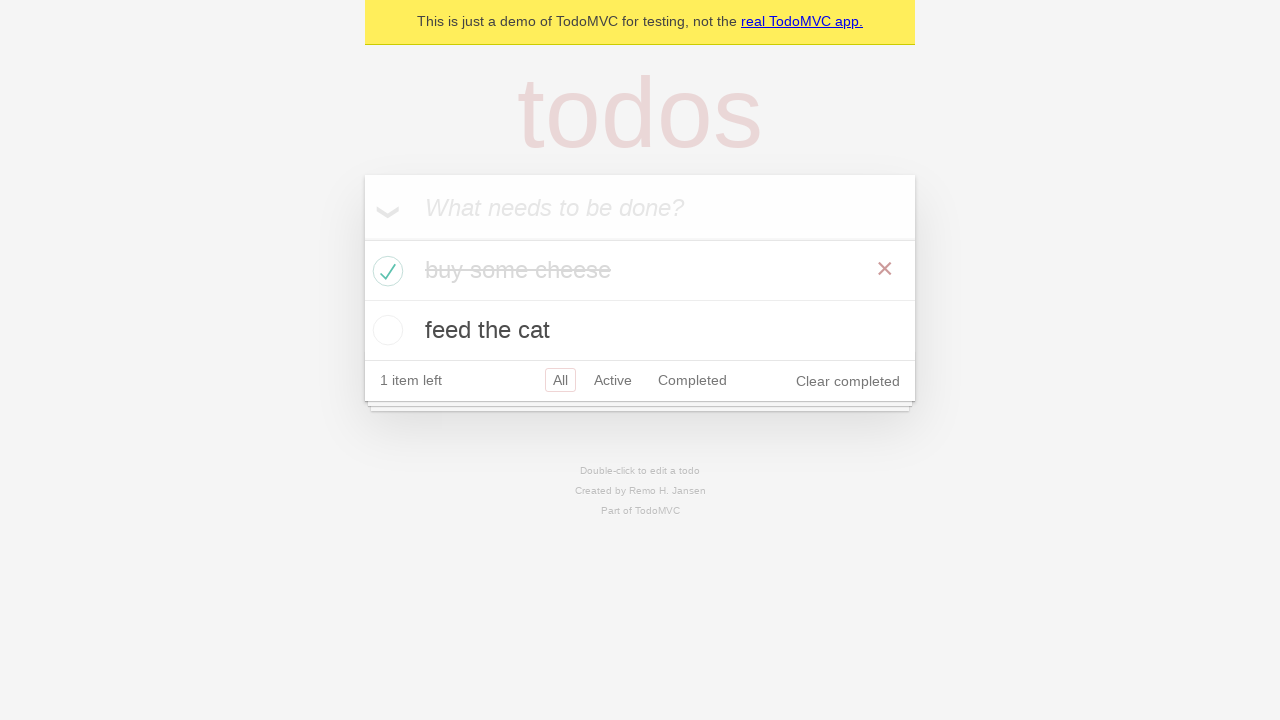